Tests mortgage calculator functionality by entering a purchase price value, clicking to show advanced options, and selecting a start month from a dropdown

Starting URL: https://www.mlcalc.com

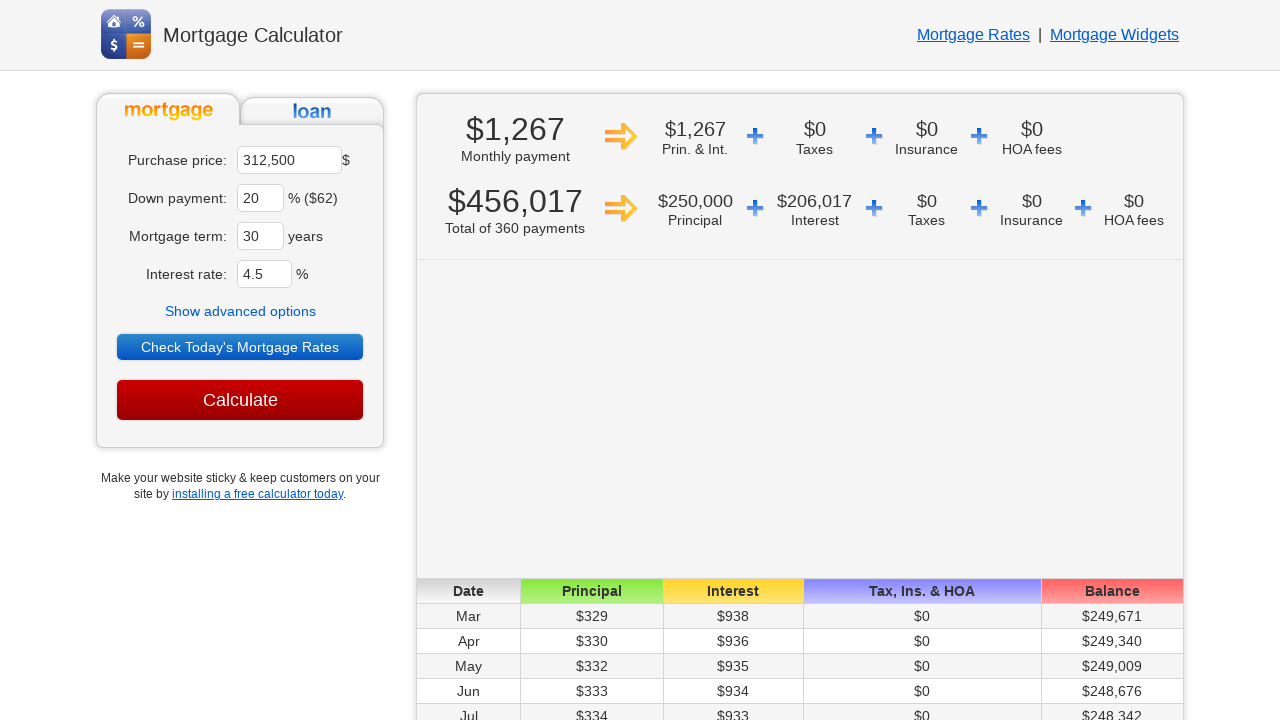

Cleared purchase price field on input#ma
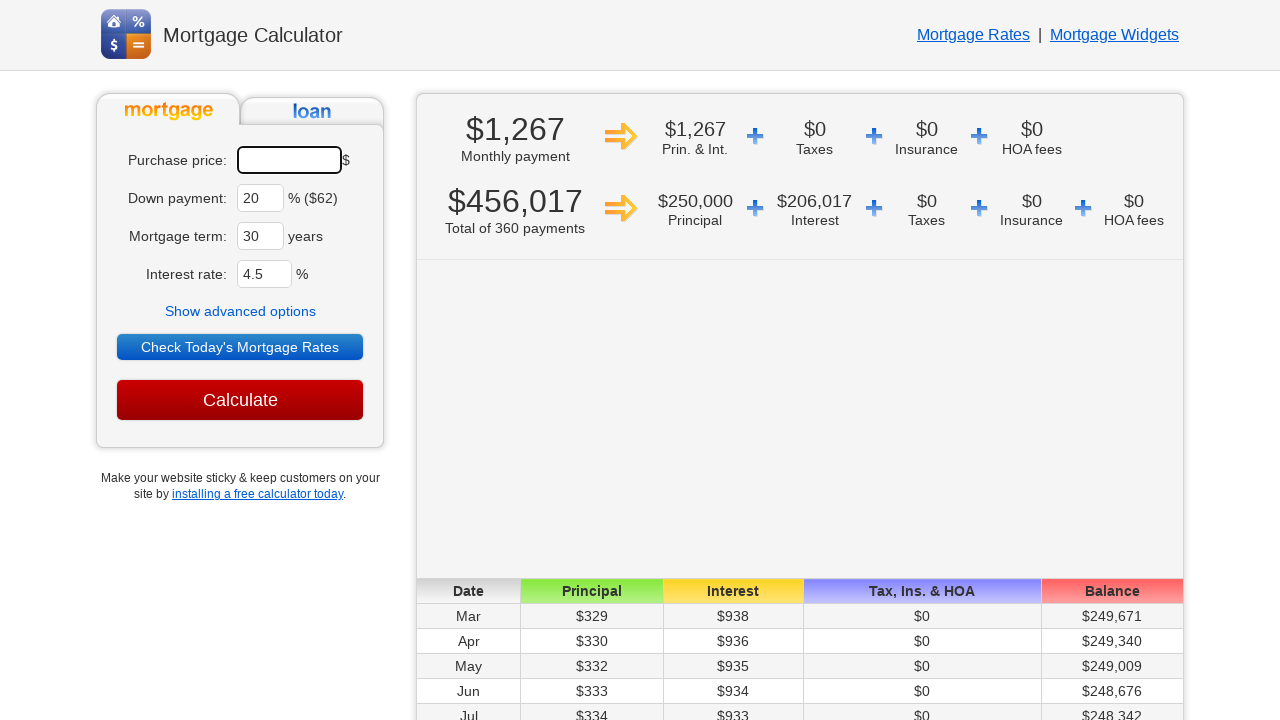

Entered purchase price value of 400000 on input#ma
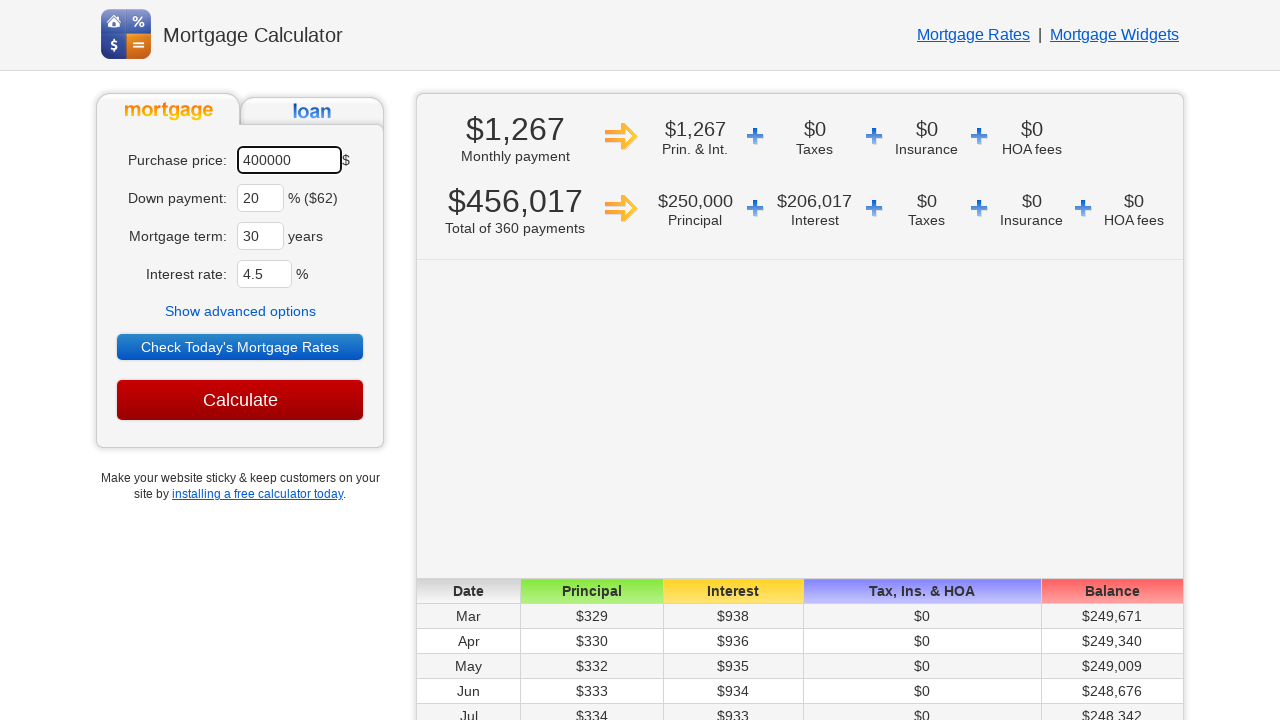

Clicked 'Show advanced options' link at (240, 311) on text=Show advanced options
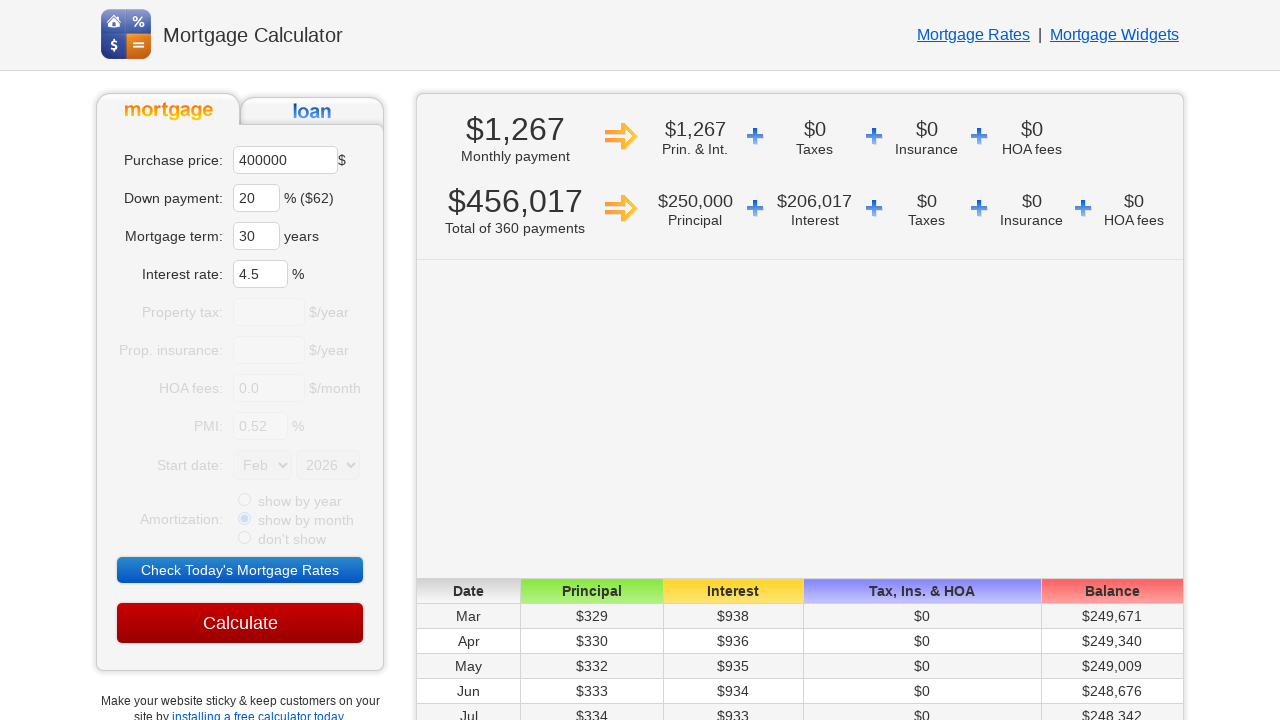

Advanced options appeared with start month dropdown visible
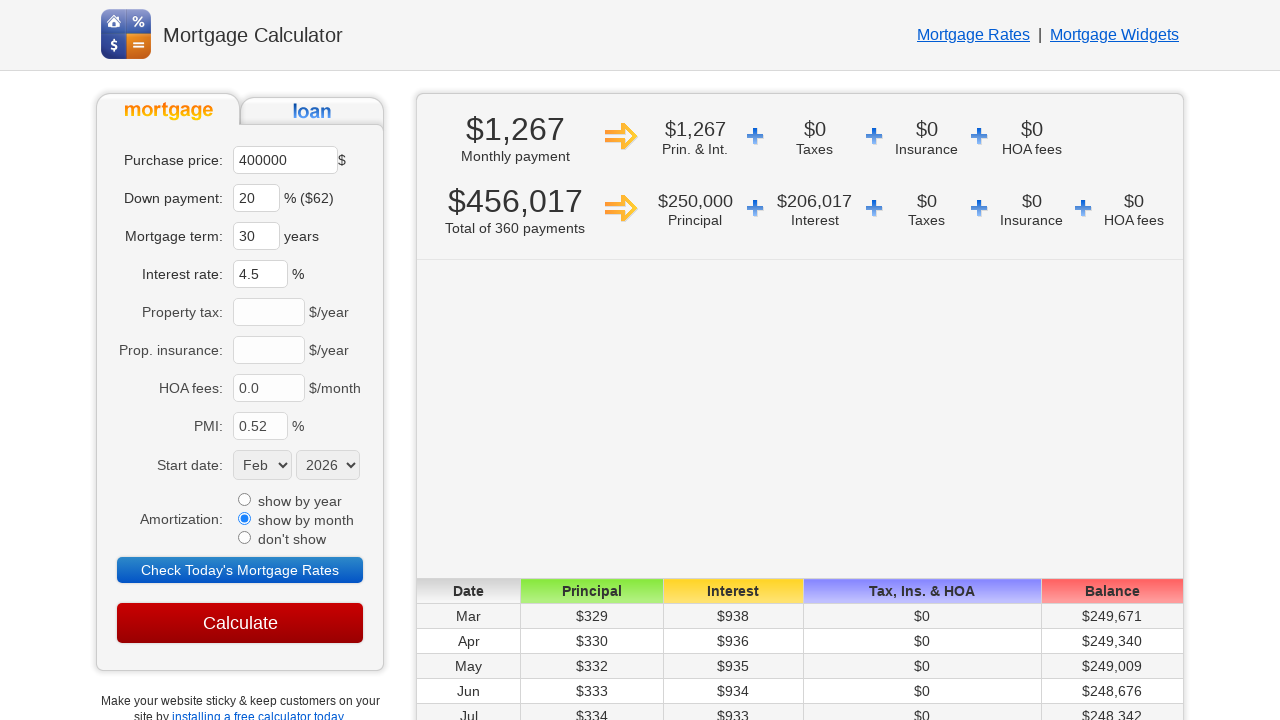

Selected 'Oct' from the start month dropdown on select[name='sm']
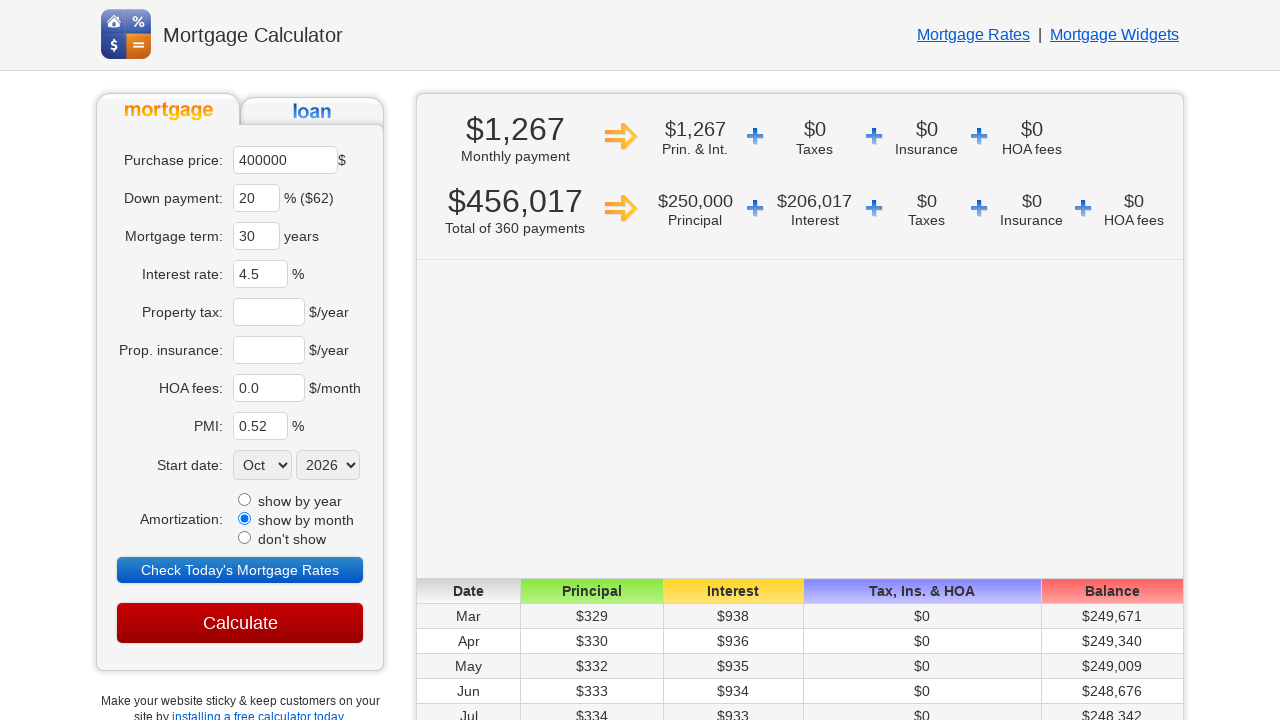

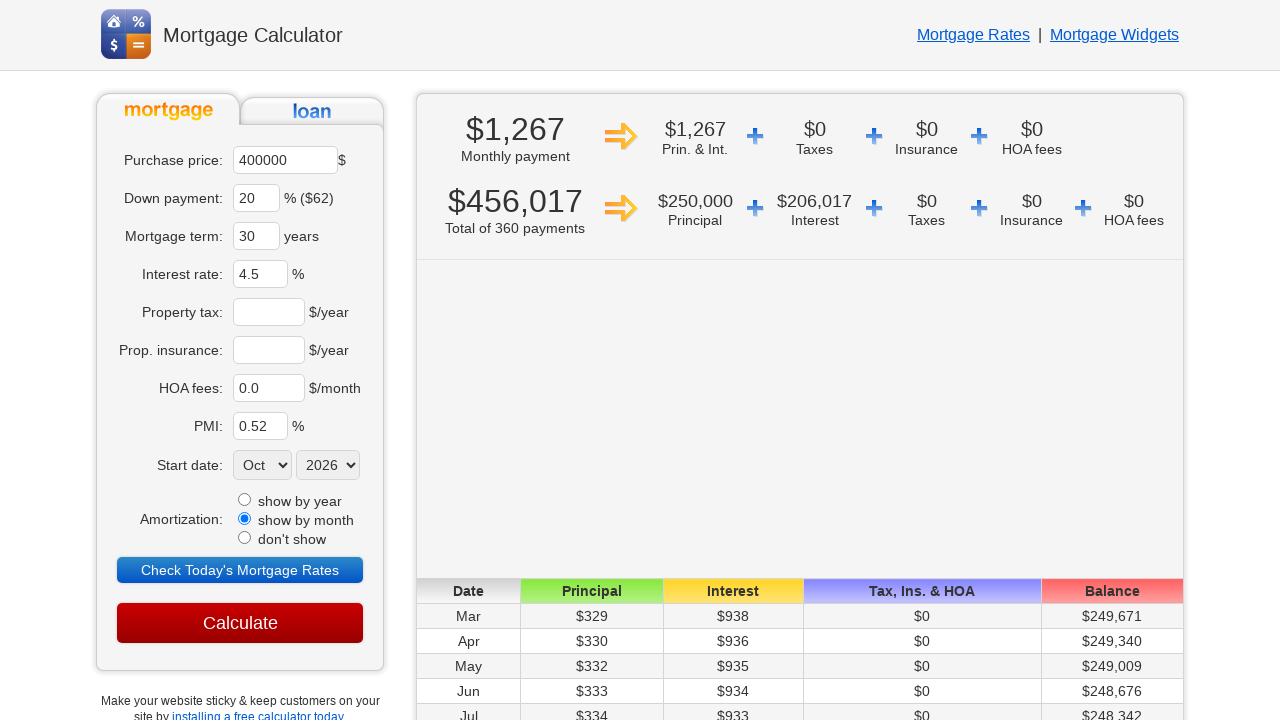